Tests file download functionality by clicking on a download link and verifying the file downloads successfully

Starting URL: https://the-internet.herokuapp.com/download

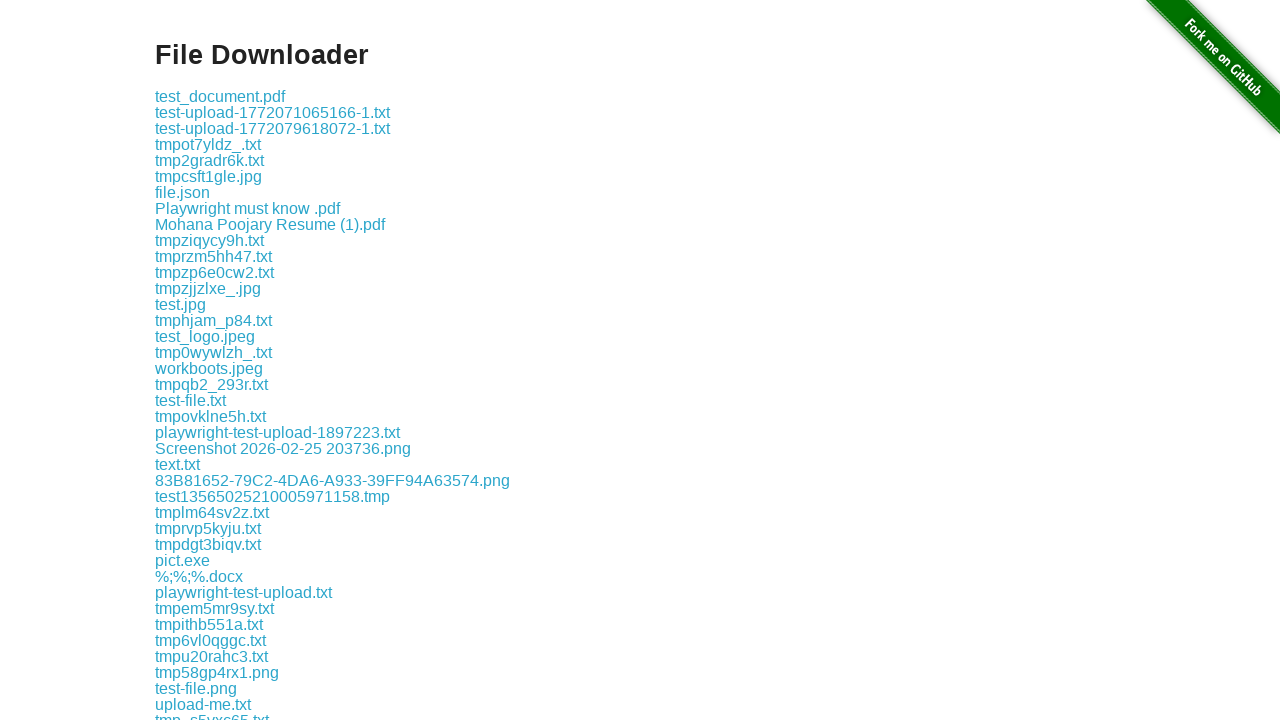

Clicked on LambdaTest.txt download link at (208, 360) on xpath=//a[.='LambdaTest.txt']
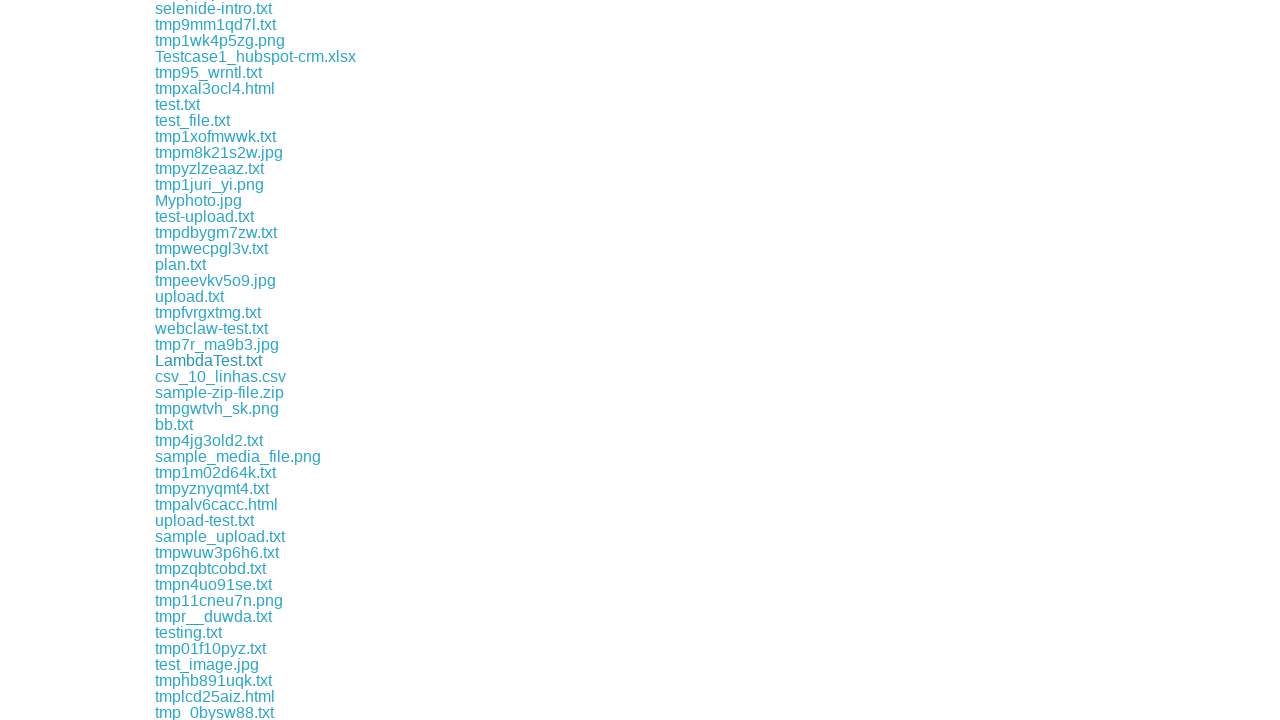

Clicked download link and waited for download to complete at (208, 360) on xpath=//a[.='LambdaTest.txt']
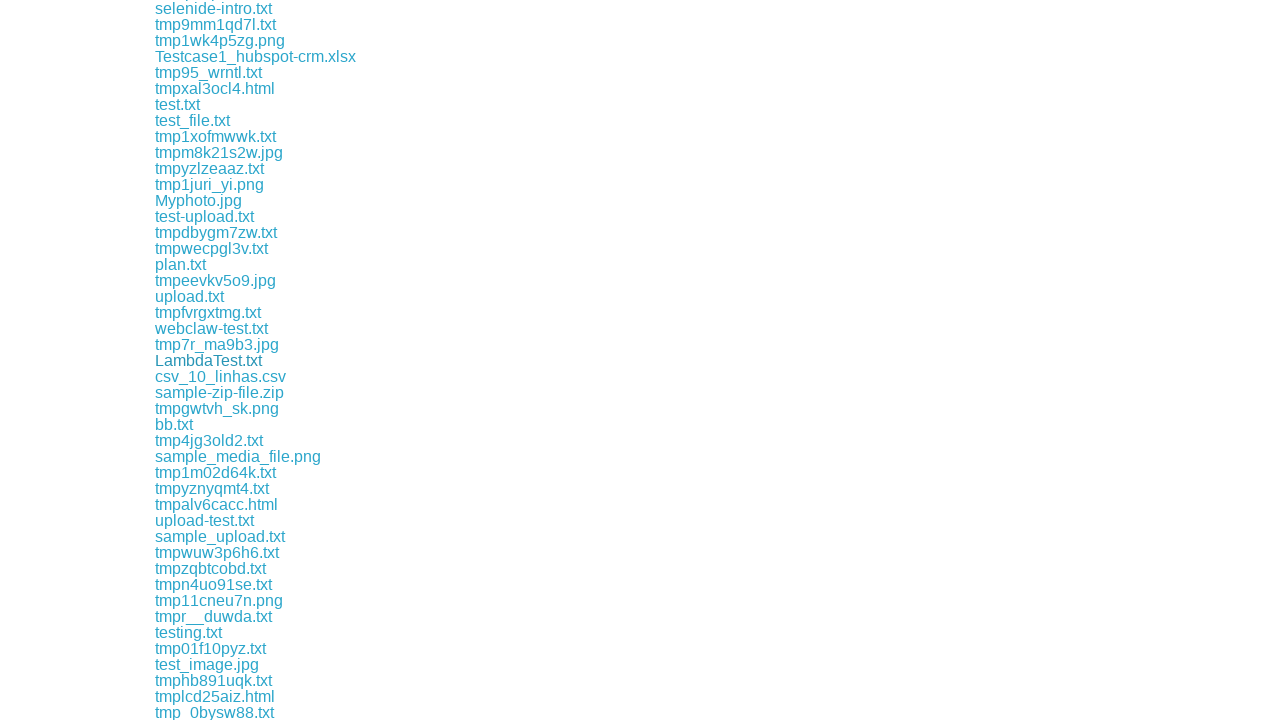

Retrieved download object from download promise
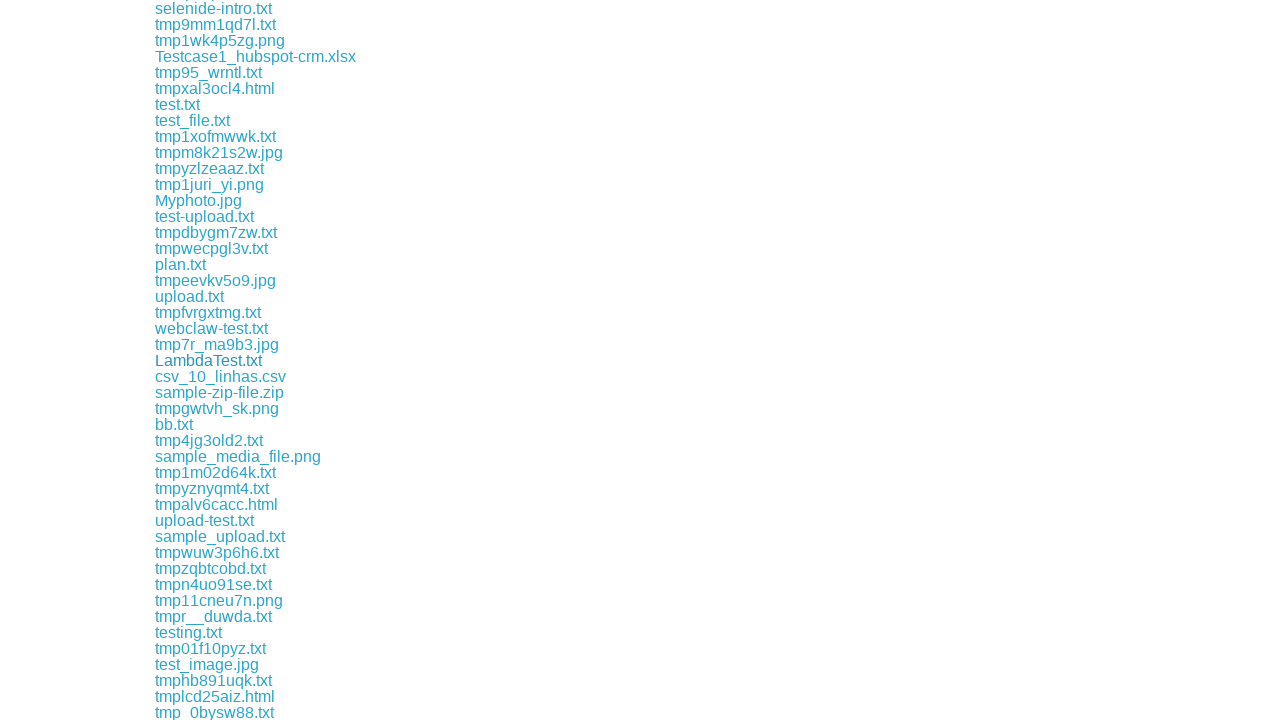

Verified download completed successfully with no errors
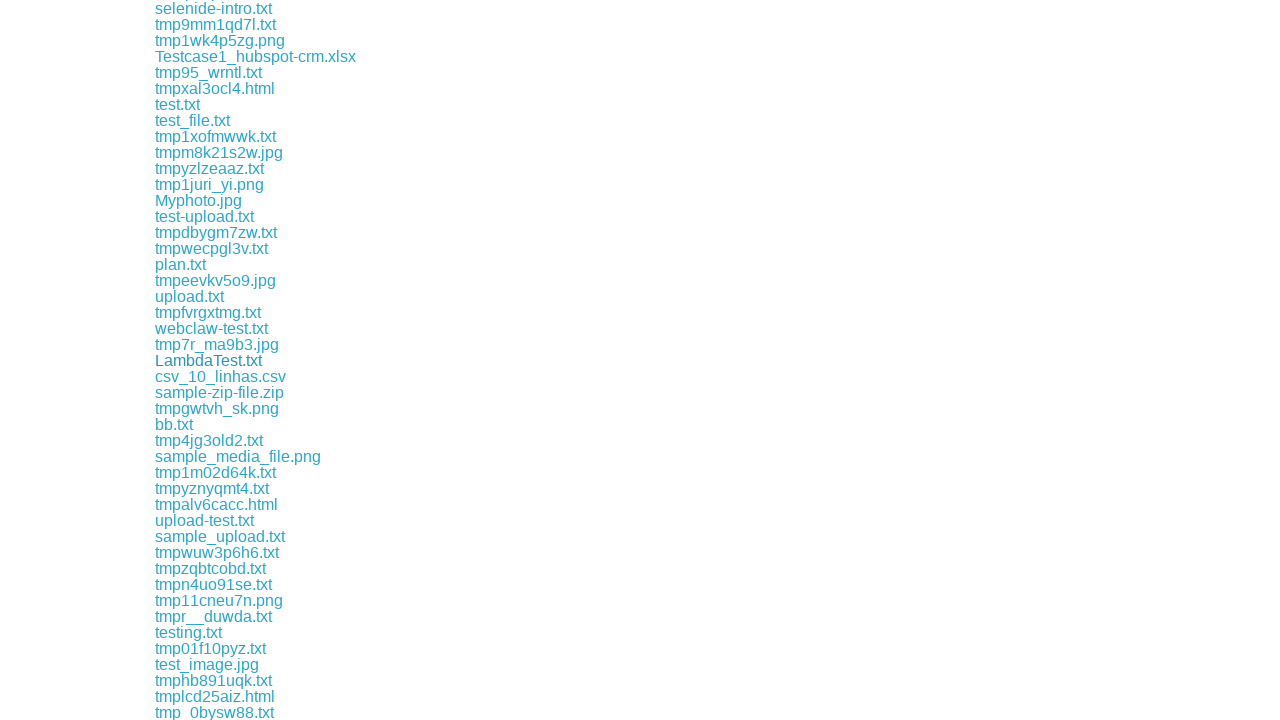

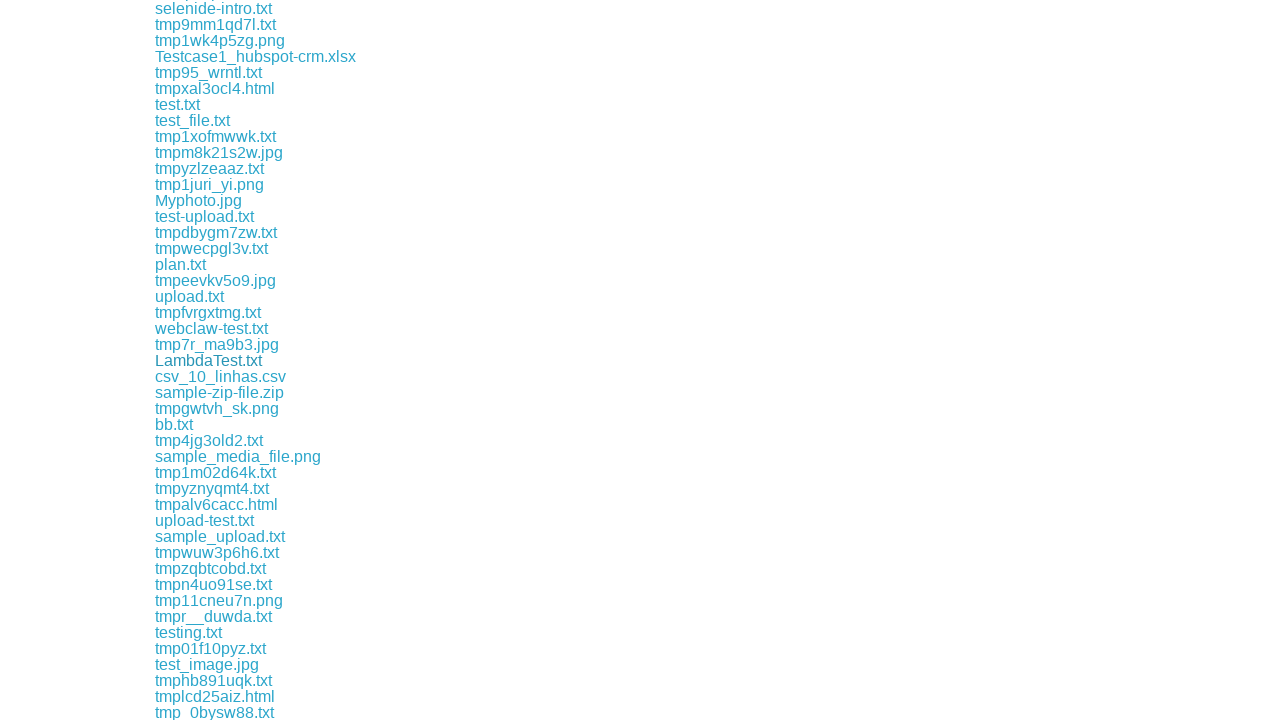